Tests iframe handling by switching to a single iframe and entering text into an input field within the frame

Starting URL: https://demo.automationtesting.in/Frames.html

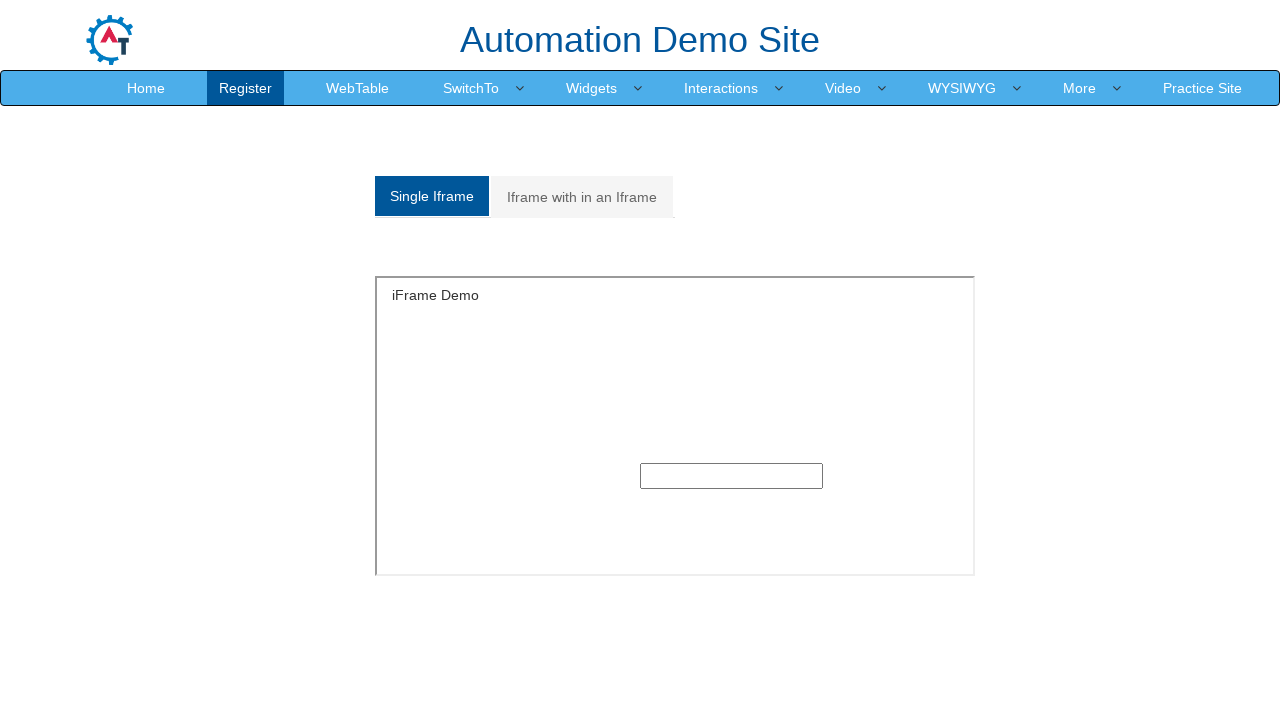

Navigated to Frames demo page
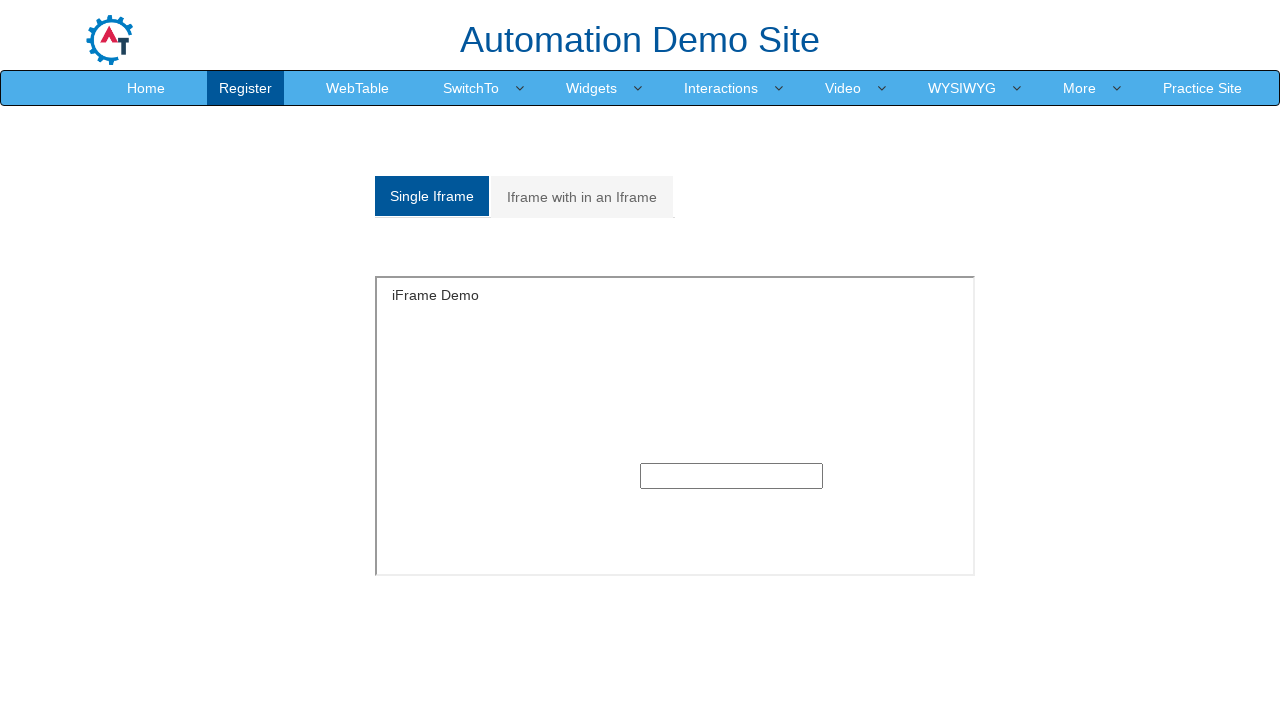

Located the single iframe with id 'singleframe'
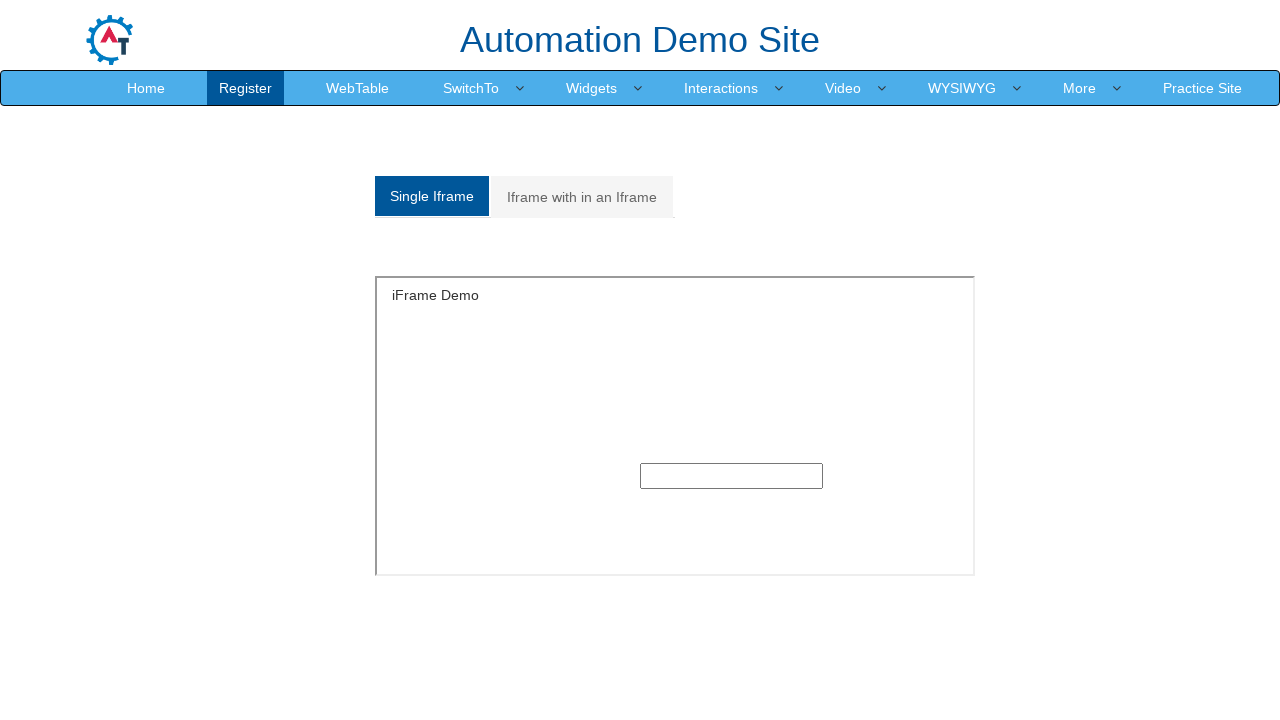

Entered 'Java' into the text input field within the iframe on #singleframe >> internal:control=enter-frame >> input[type='text'] >> nth=0
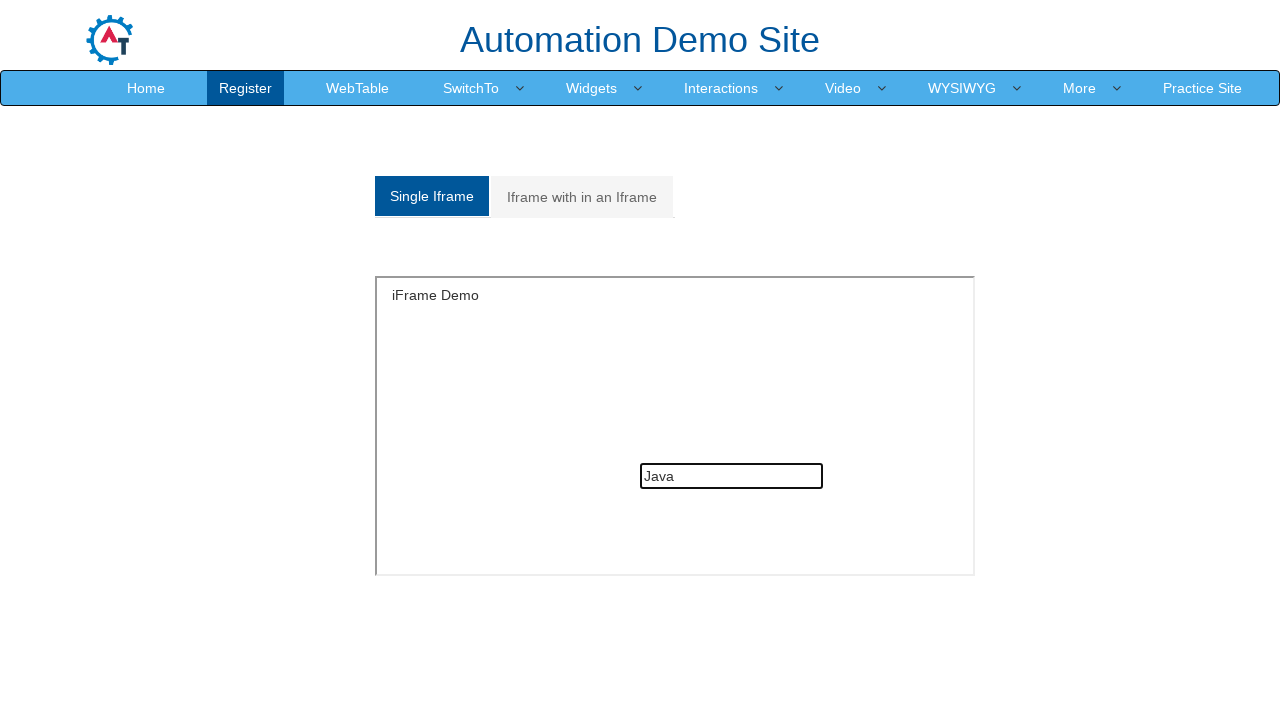

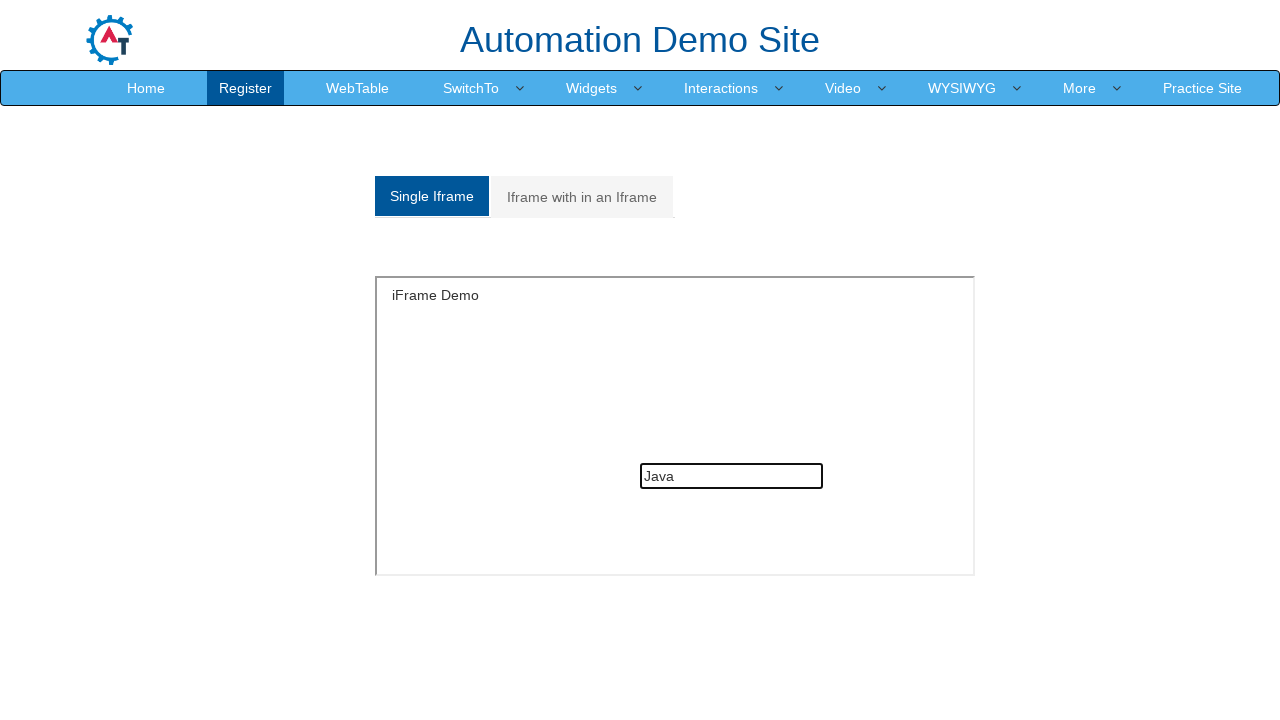